Tests various button interactions on a practice page including clicking buttons, checking button properties (position, color, size), and clicking an image button

Starting URL: https://www.leafground.com/button.xhtml

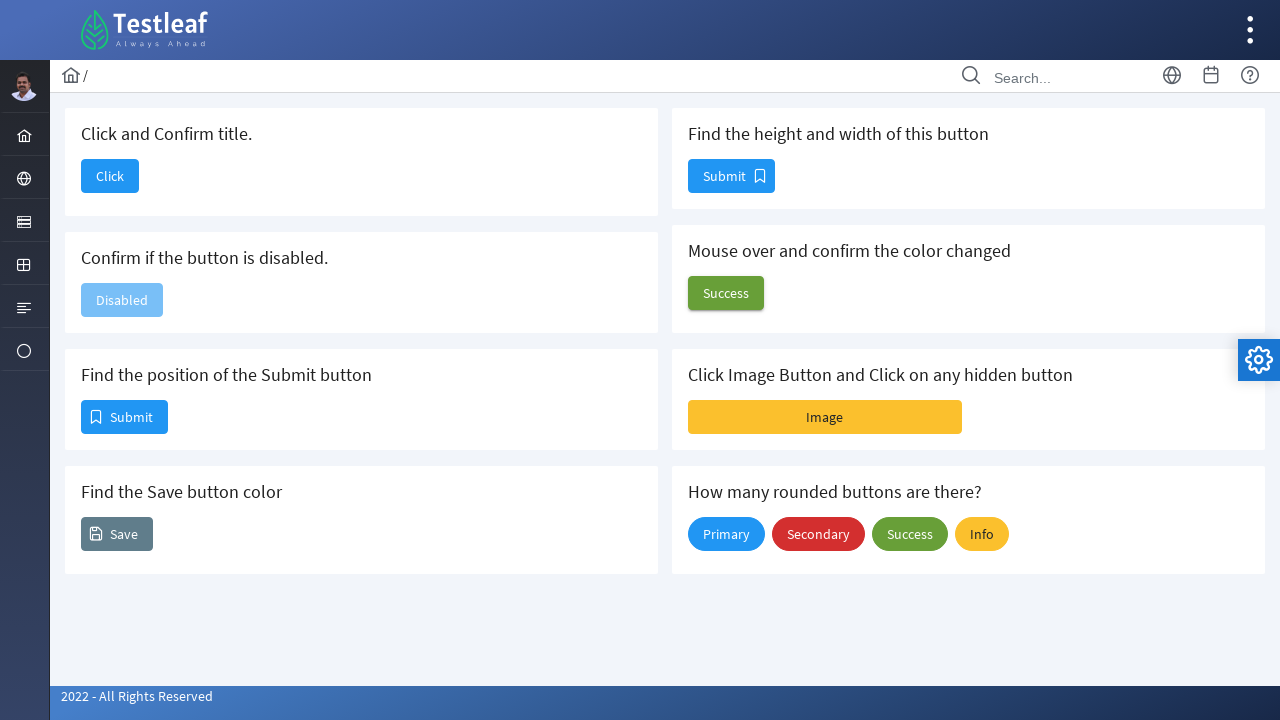

Clicked the 'Click' button at (110, 176) on xpath=//span[text()='Click']
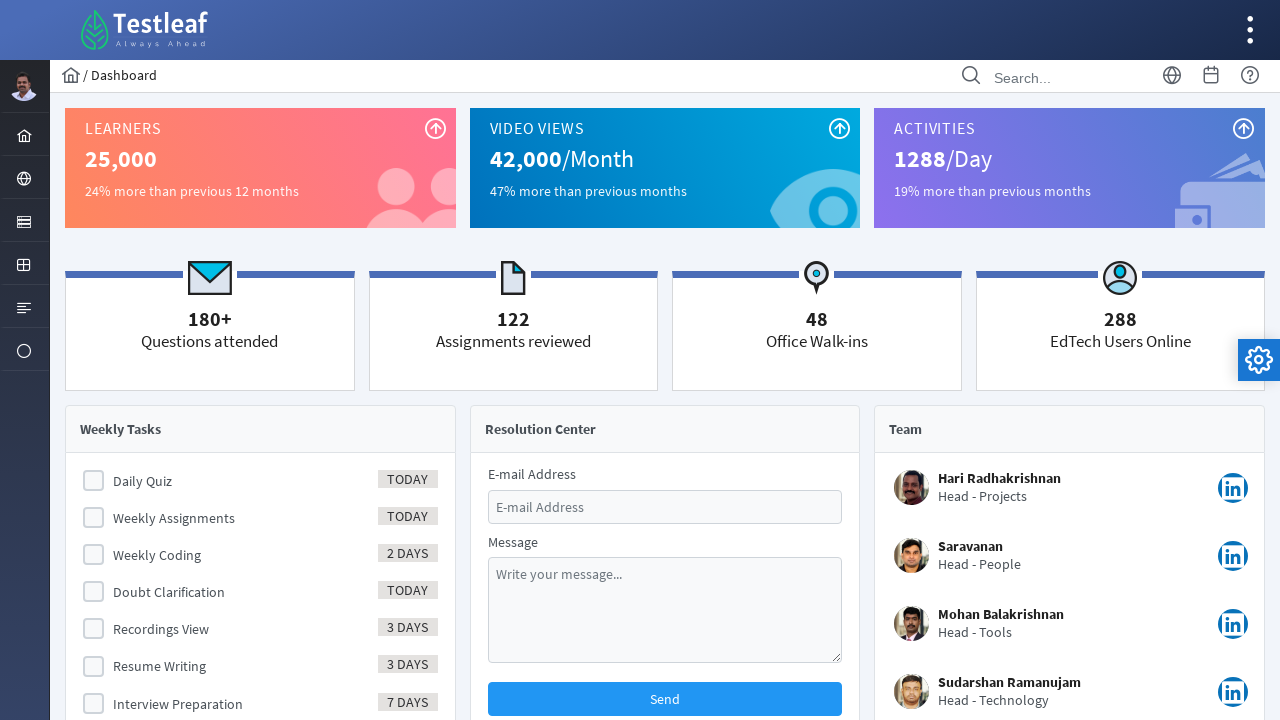

Navigated back to the button page
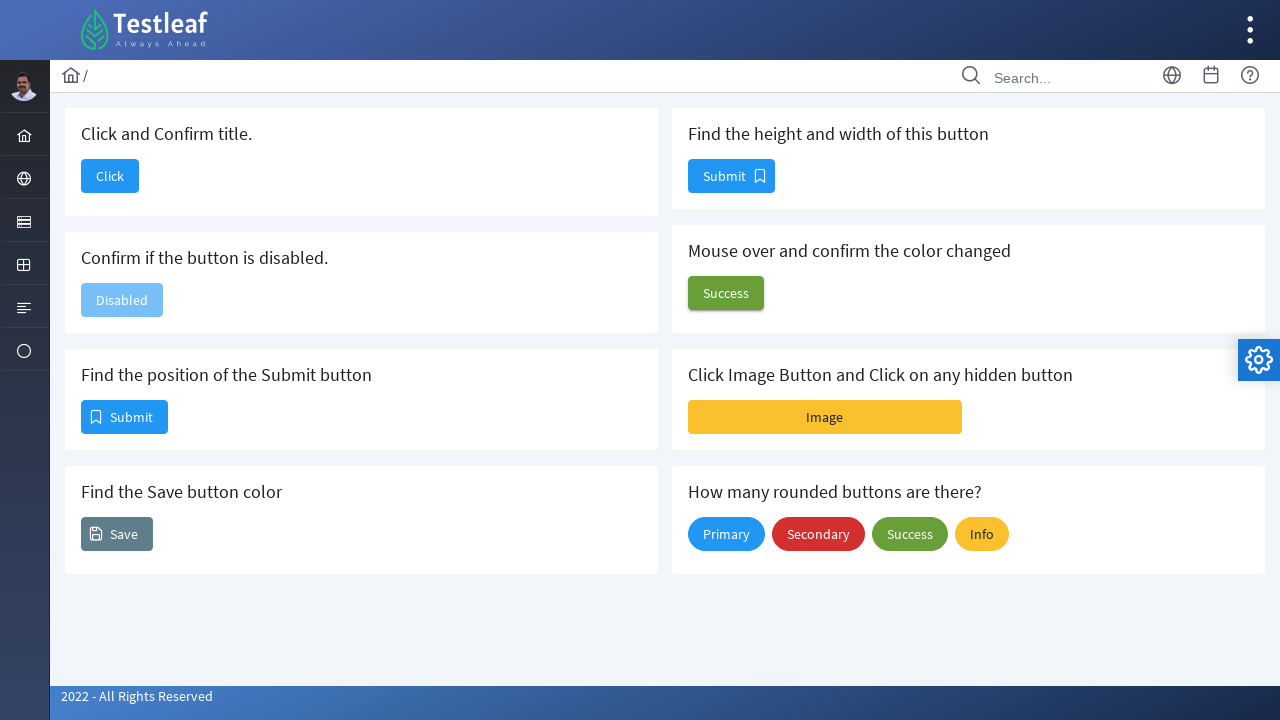

Page loaded and Submit button is visible
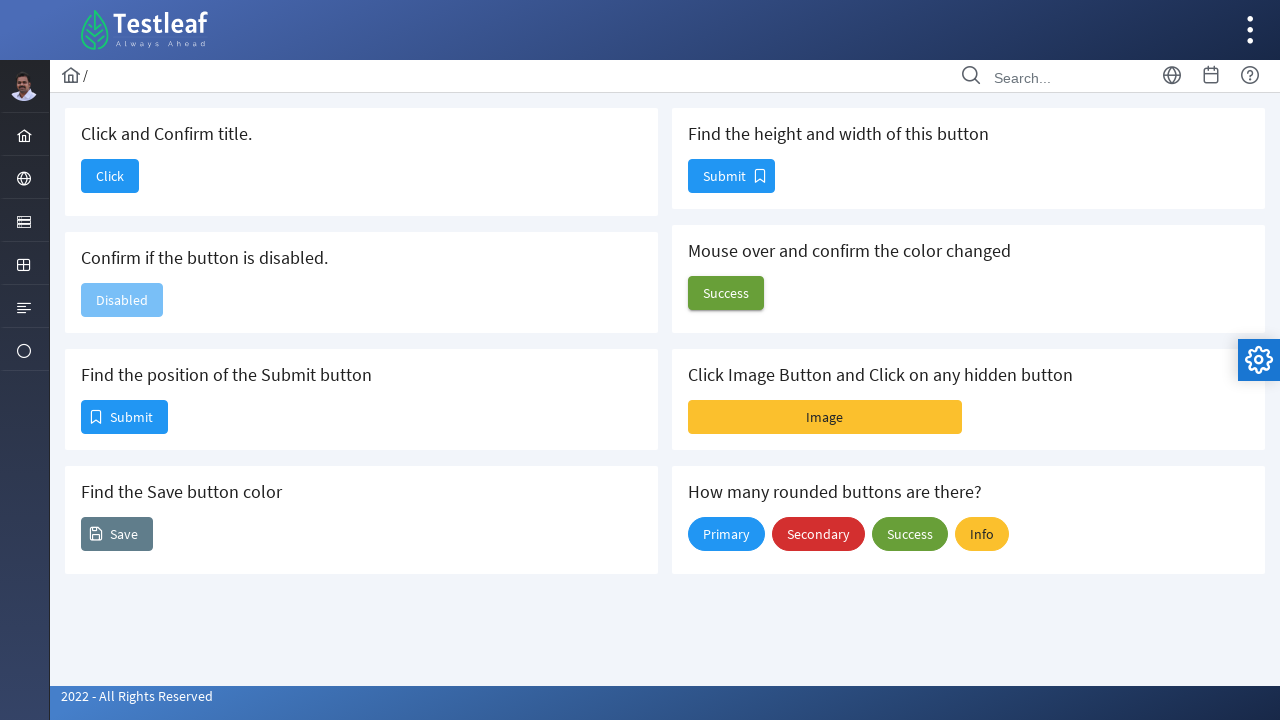

Verified the disabled button section is displayed
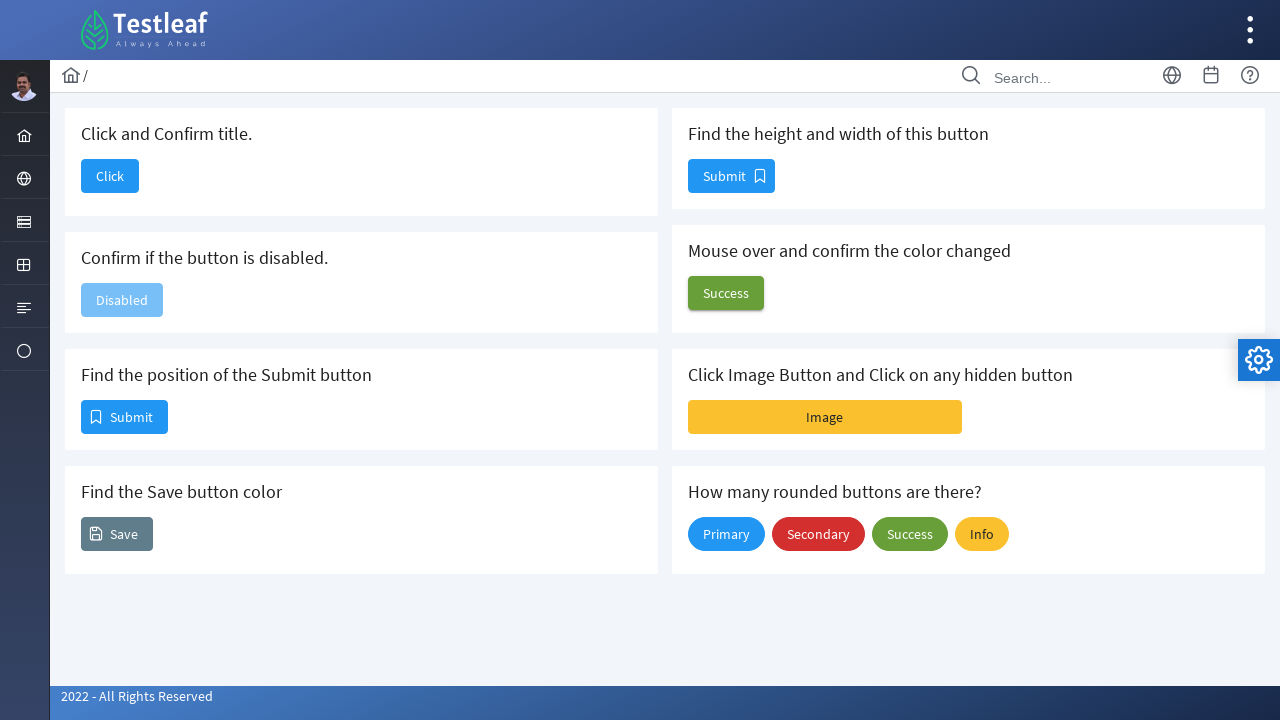

Clicked the Image button at (825, 417) on xpath=//span[text()='Image']
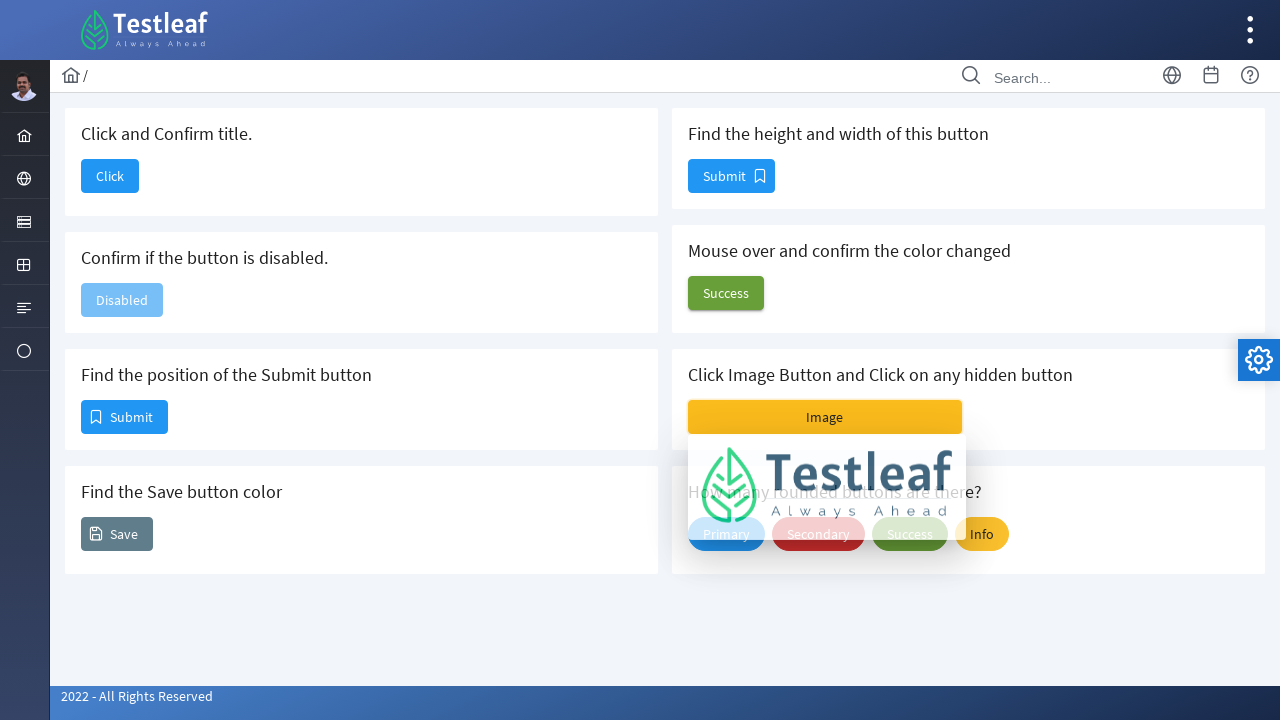

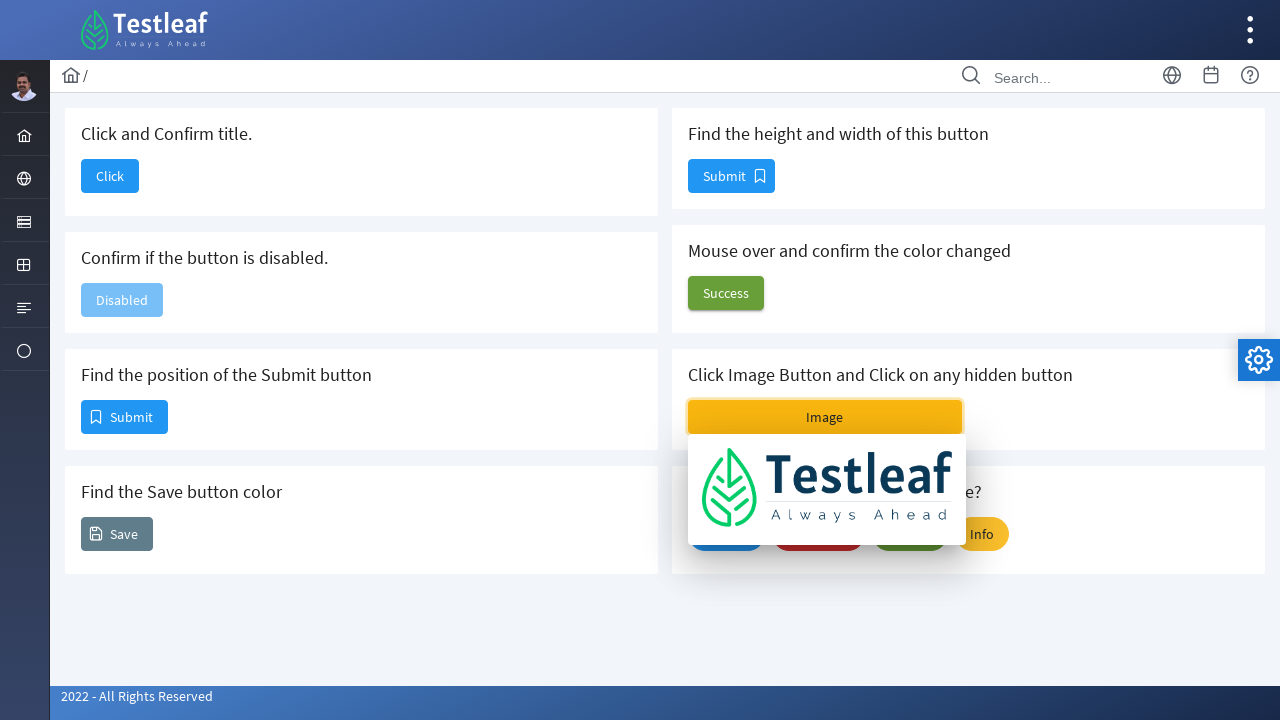